Tests the Workforce Development page by hovering over Solutions menu, clicking Workforce Development link, scrolling through the page, verifying banner video, headers, and use cases (HVAC, Electrical, Plumbing).

Starting URL: https://imaginxavr.com/

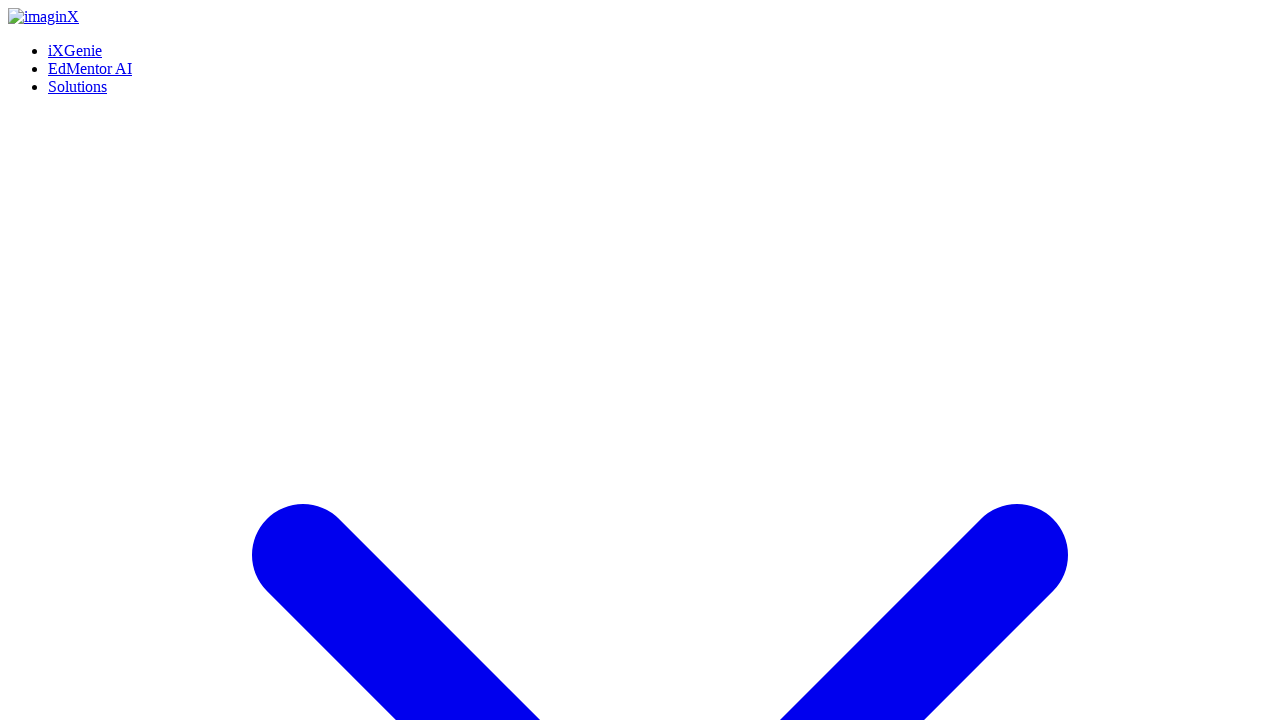

Hovered over Solutions menu at (78, 8) on xpath=(//a[normalize-space()='Solutions'])[1]
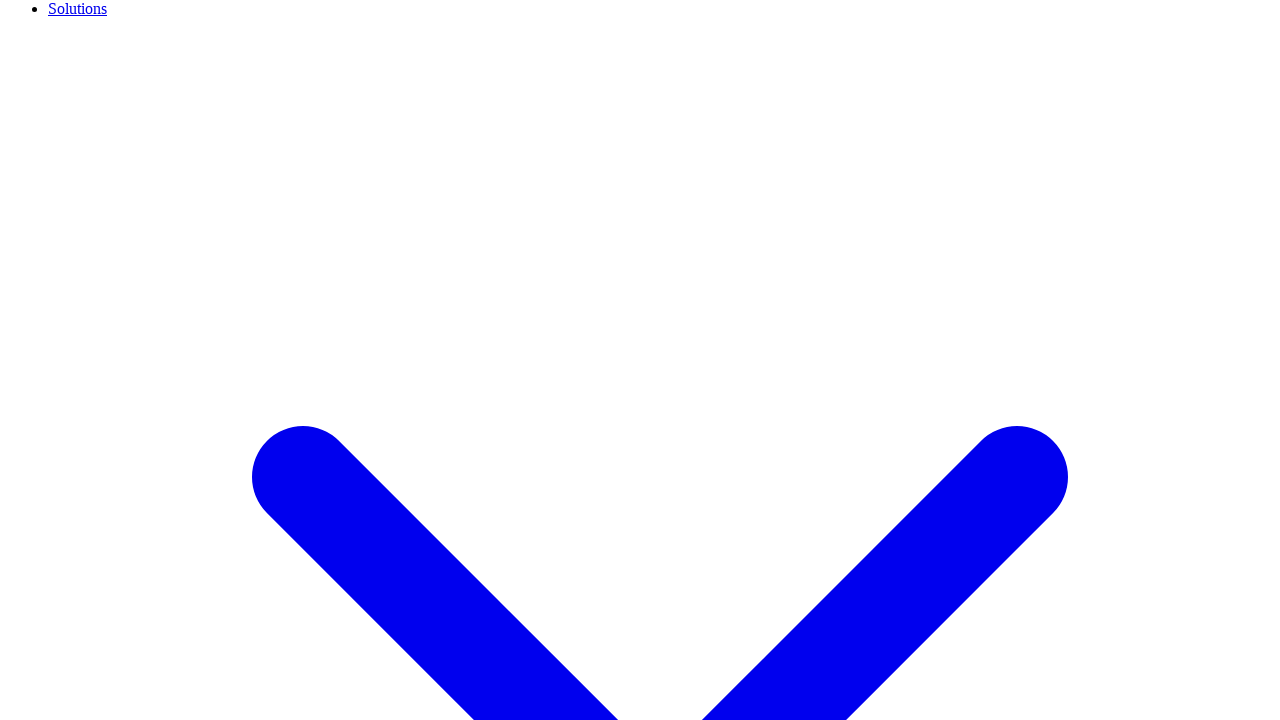

Waited for Solutions menu to expand
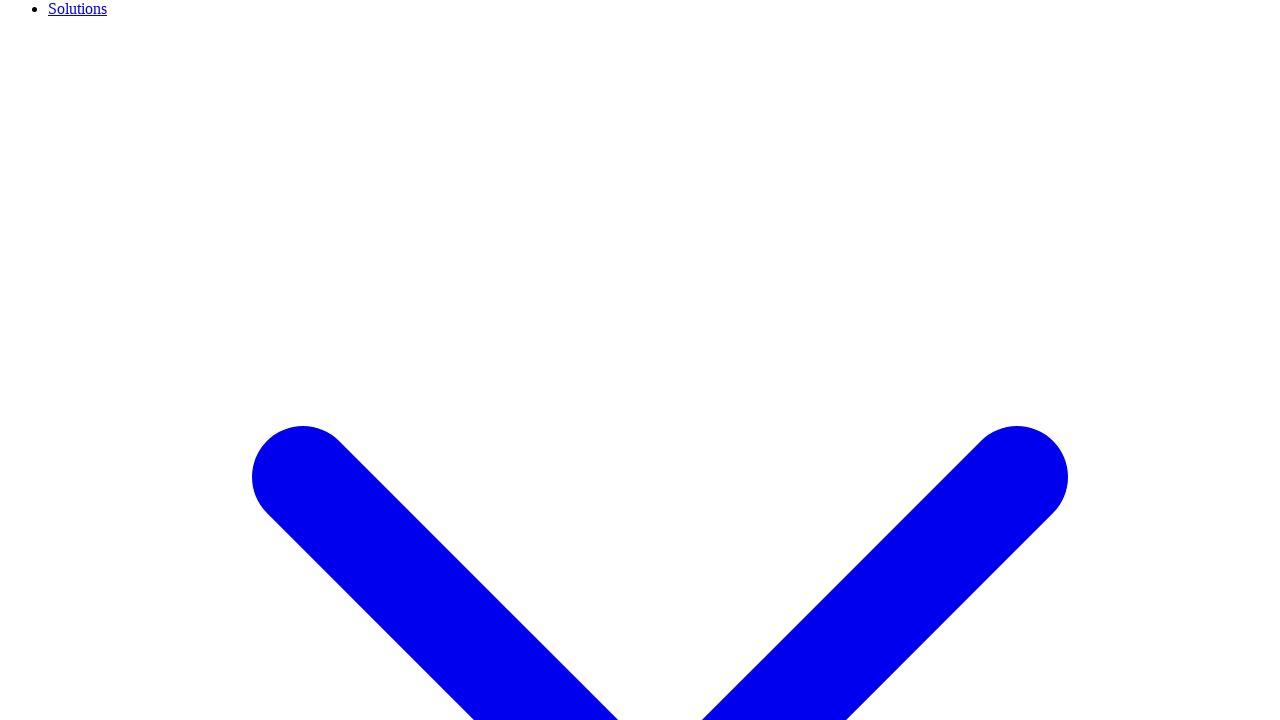

Clicked Workforce Development link at (166, 360) on xpath=(//a[normalize-space()='Workforce Development'])[1]
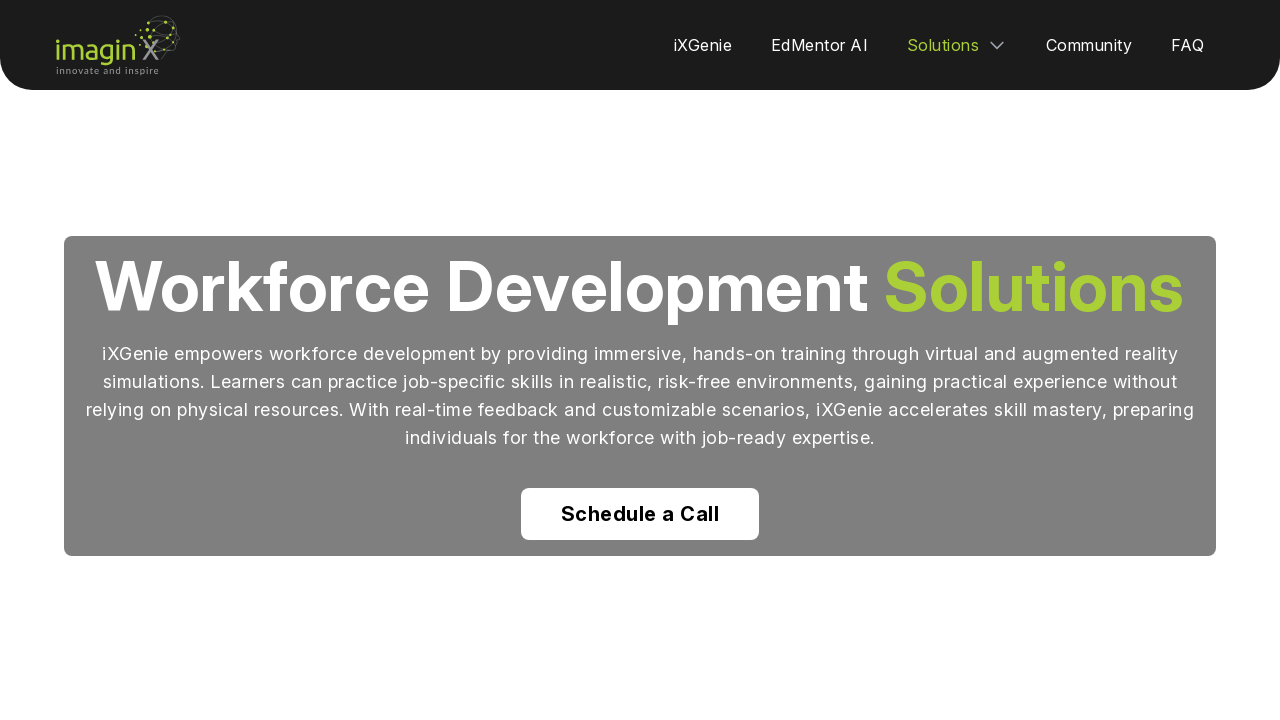

Page load completed
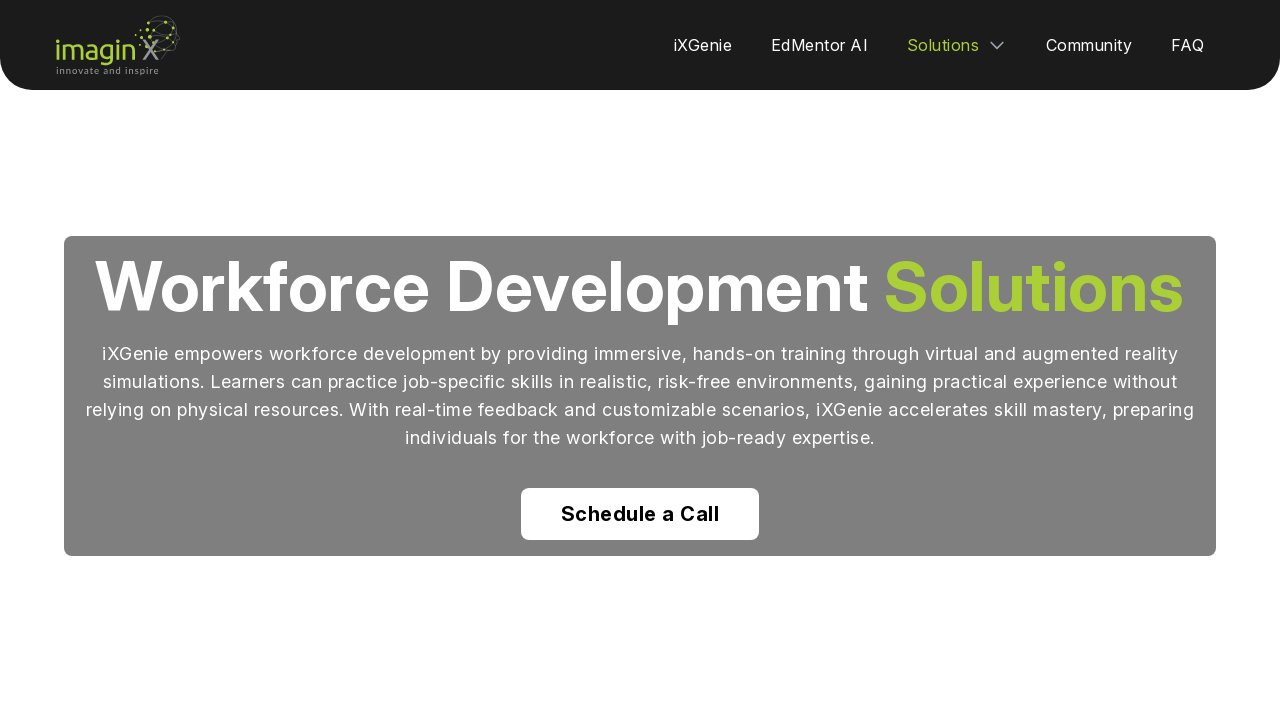

Additional wait time for page to fully render
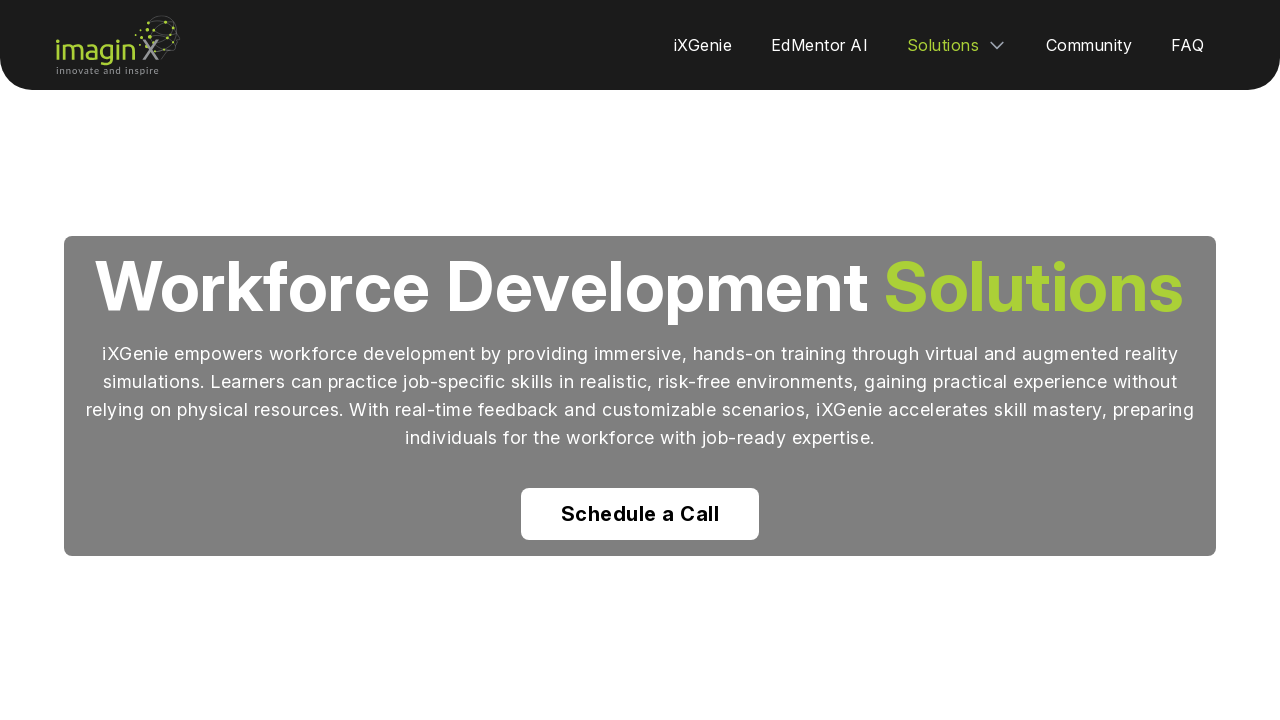

Scrolled down to position 0
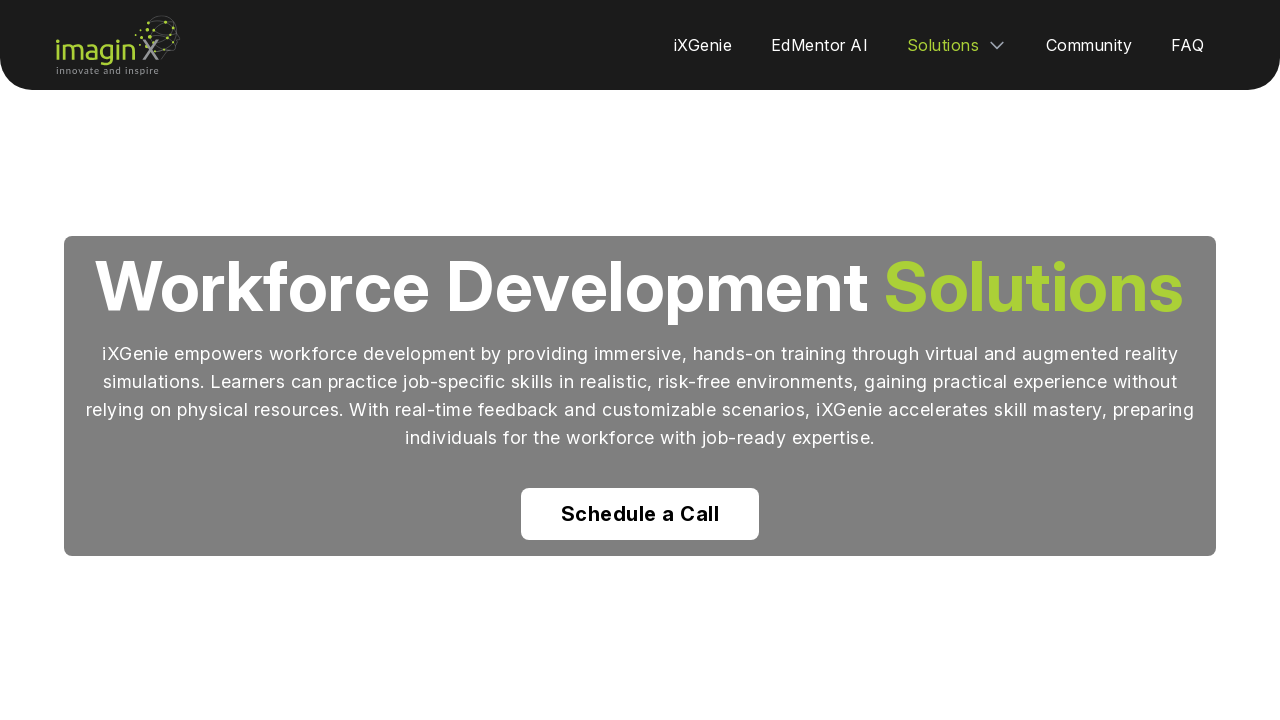

Scrolled down to position 800
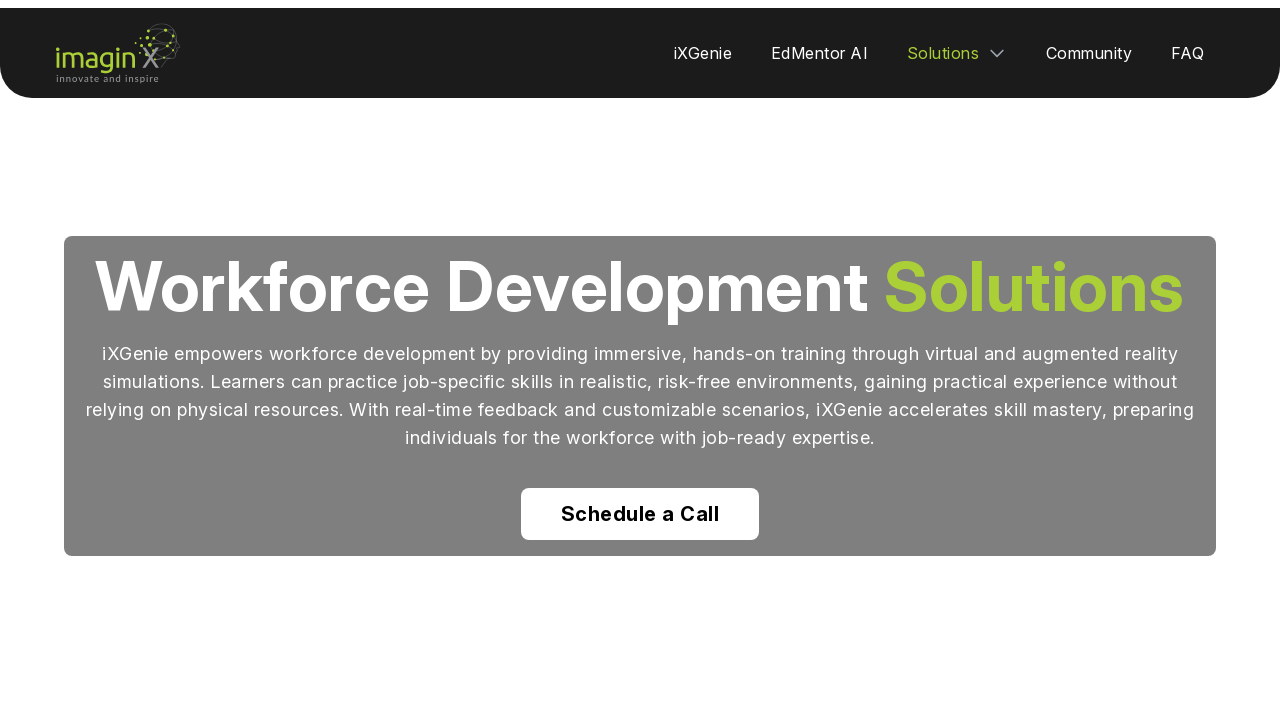

Scrolled down to position 1600
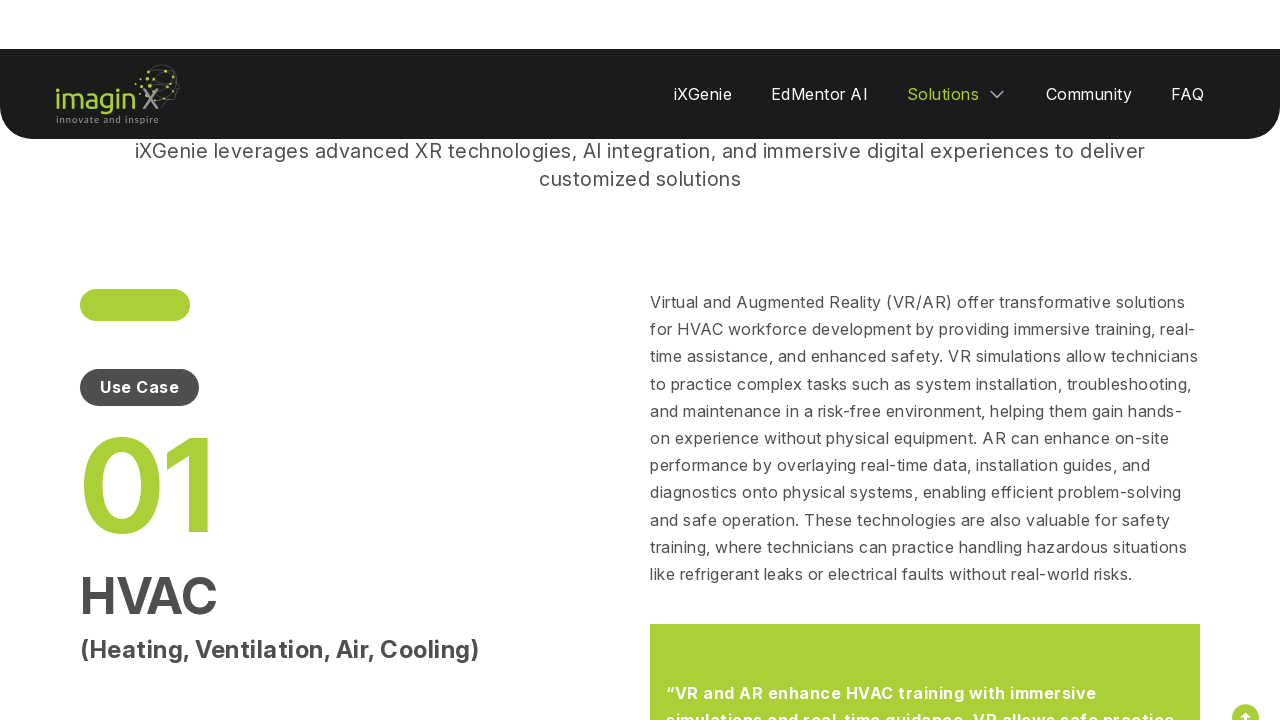

Scrolled down to position 2400
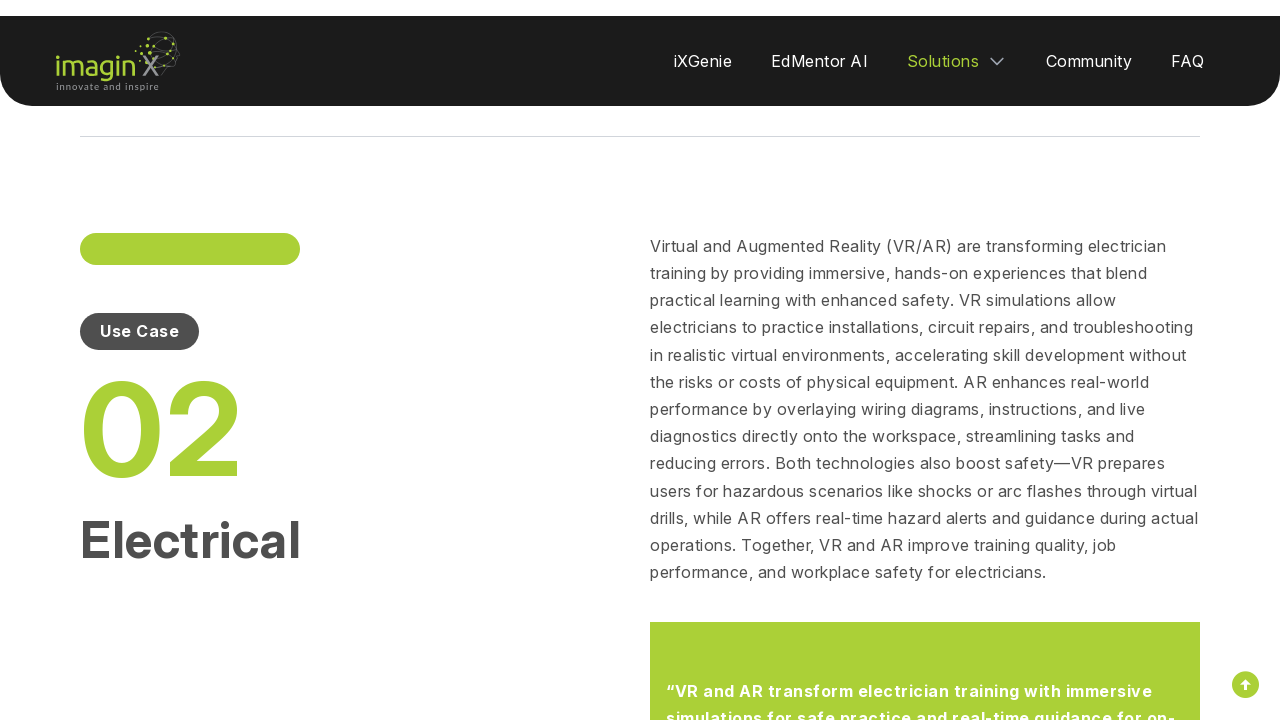

Scrolled down to position 3200
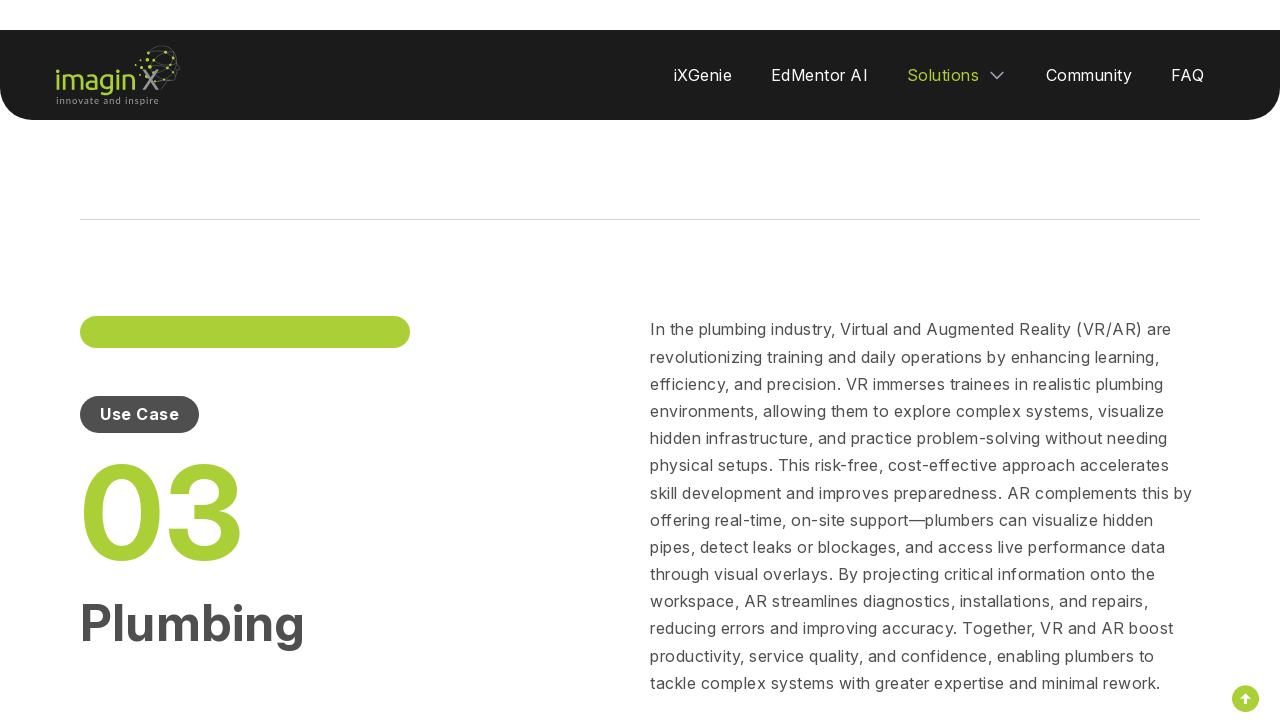

Scrolled down to position 4000
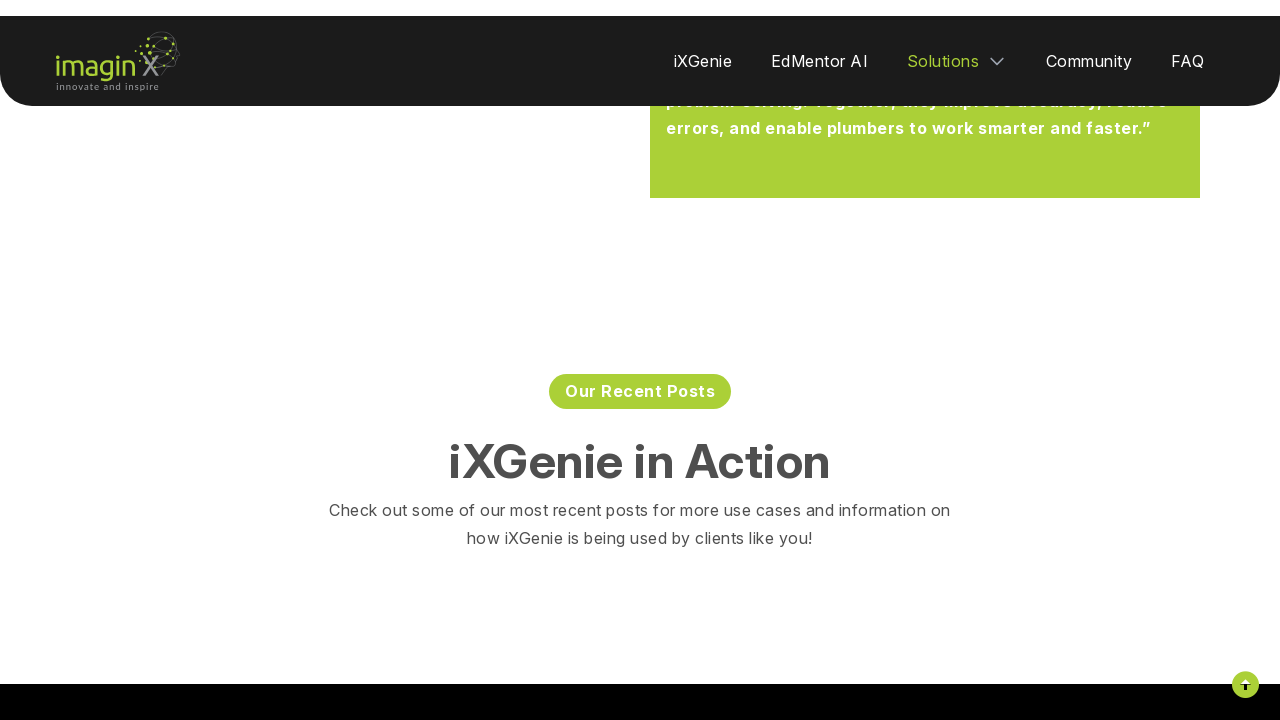

Scrolled down to position 4800
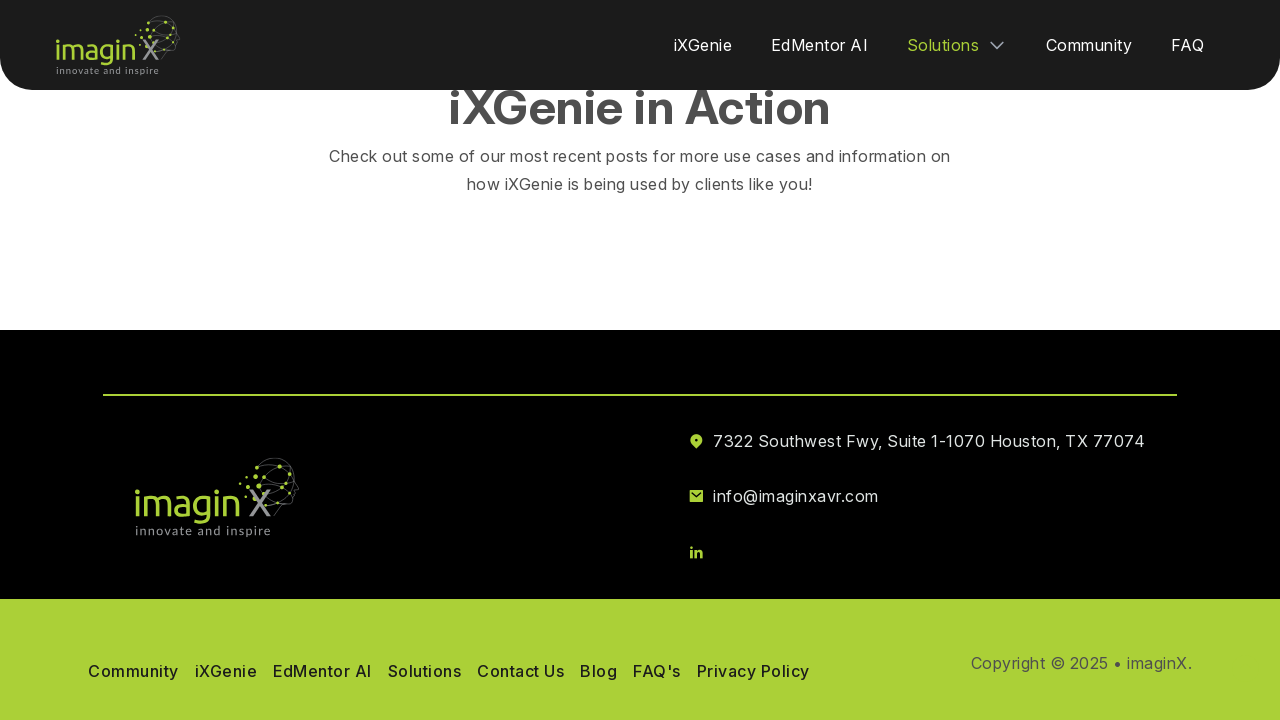

Completed scrolling through page content
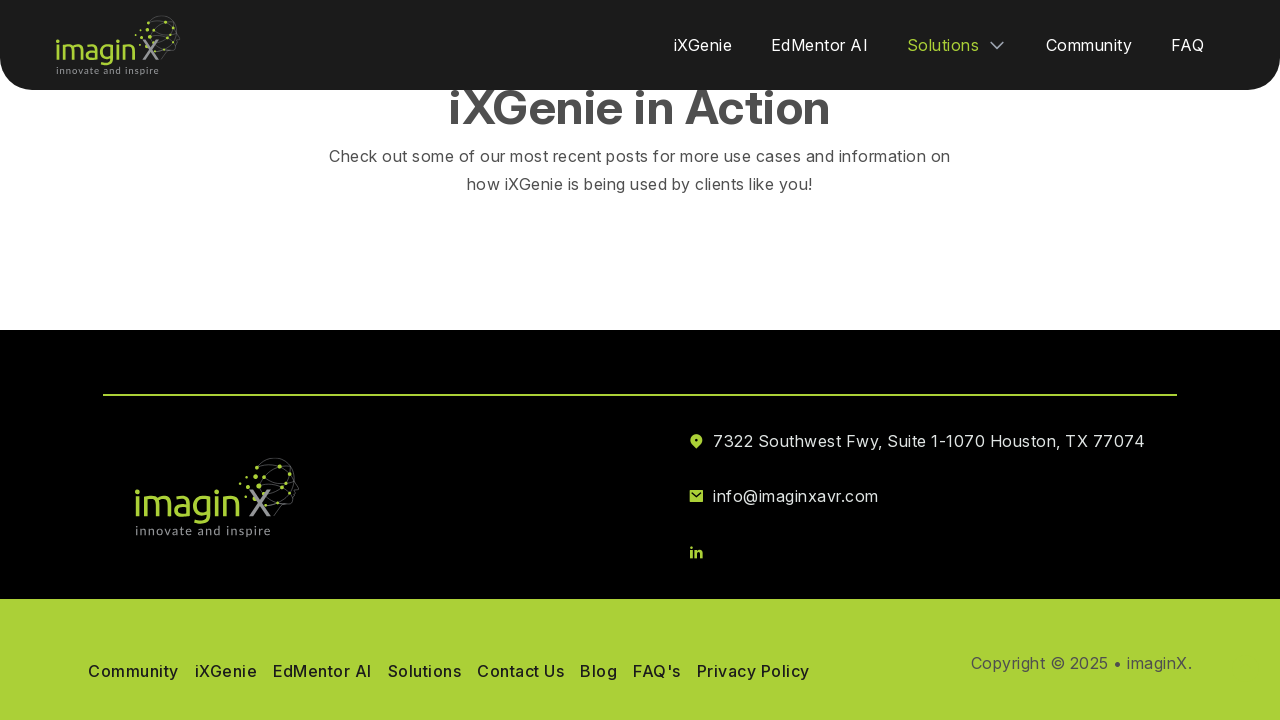

Scrolled back to top of page
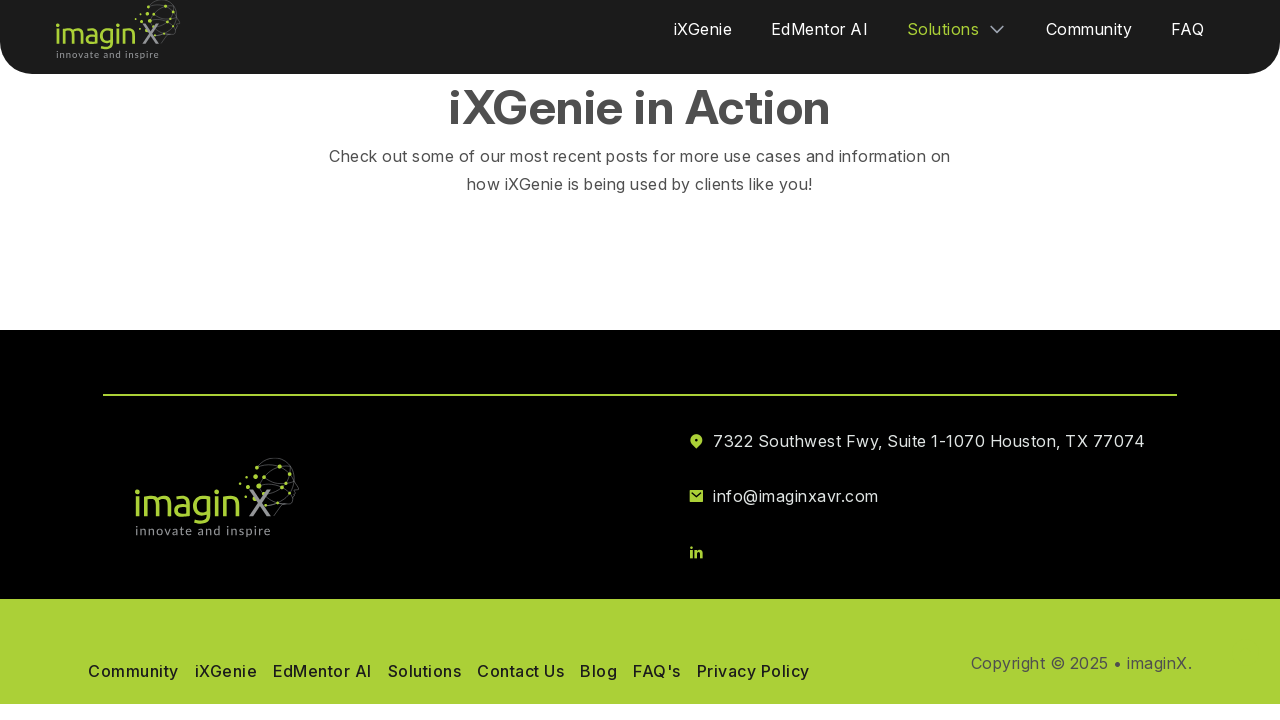

Waited after scrolling to top
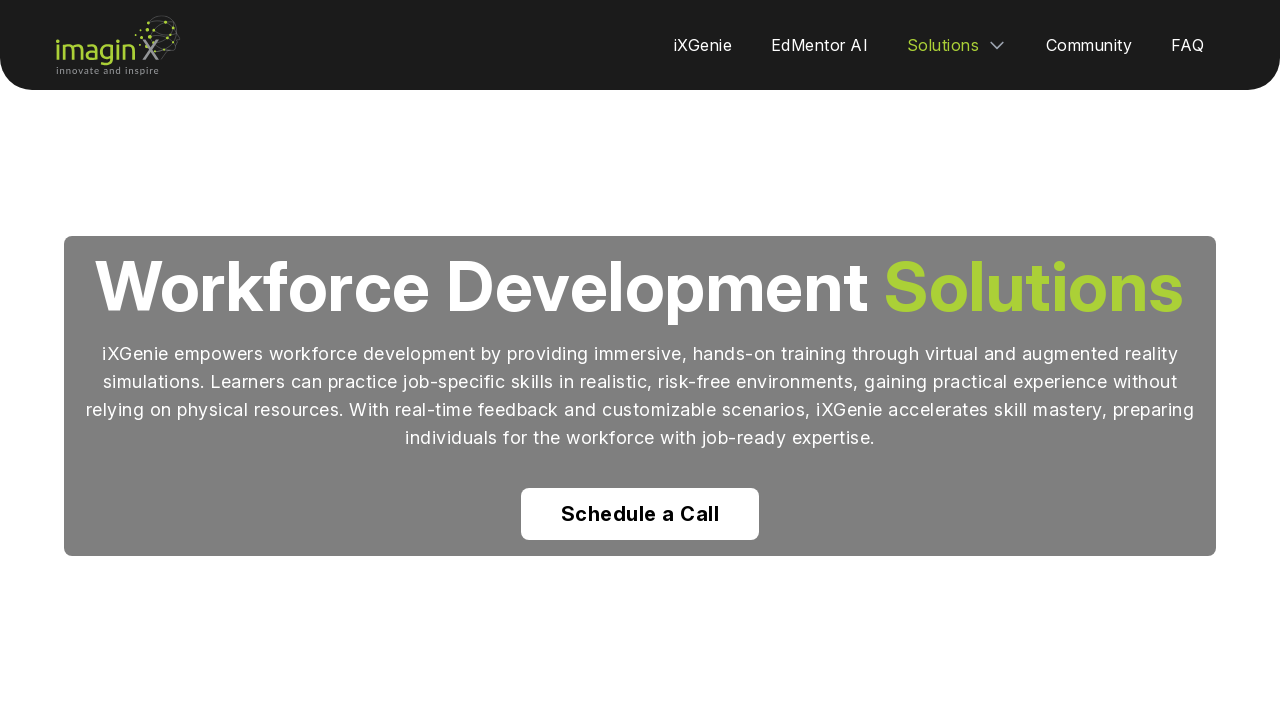

Verified banner video element is present
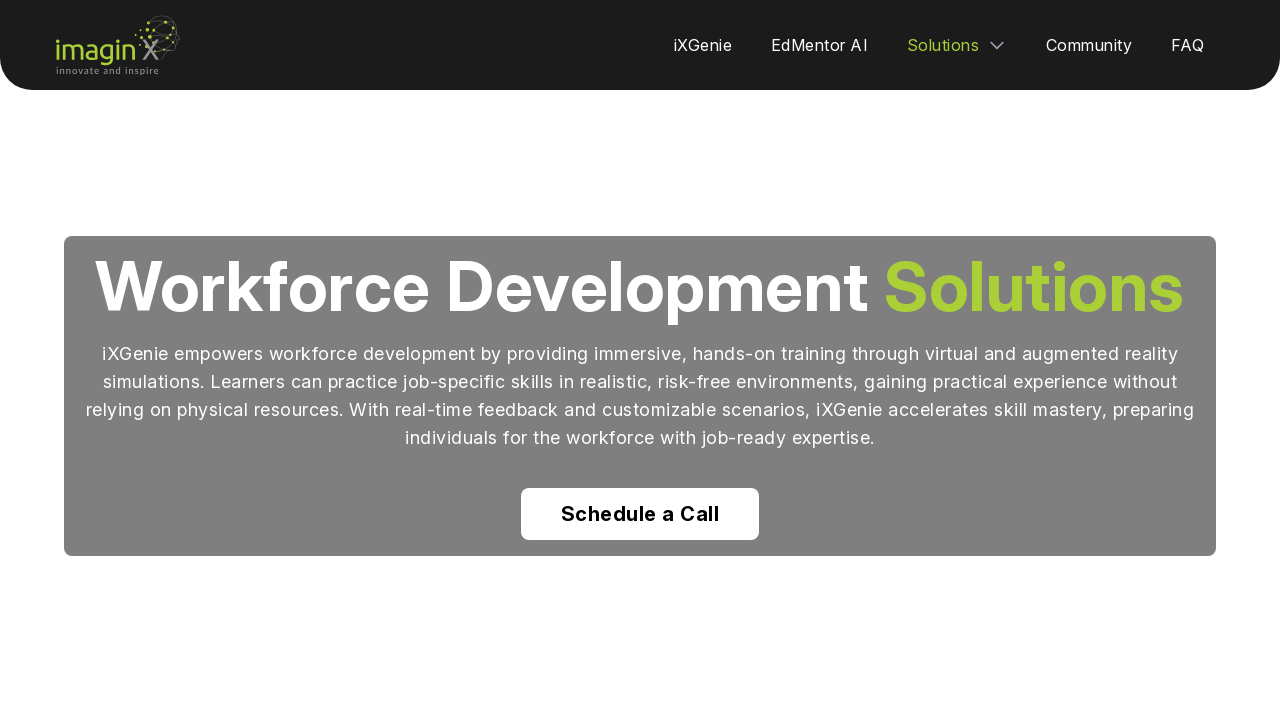

Verified main 'Workforce Development' header is present
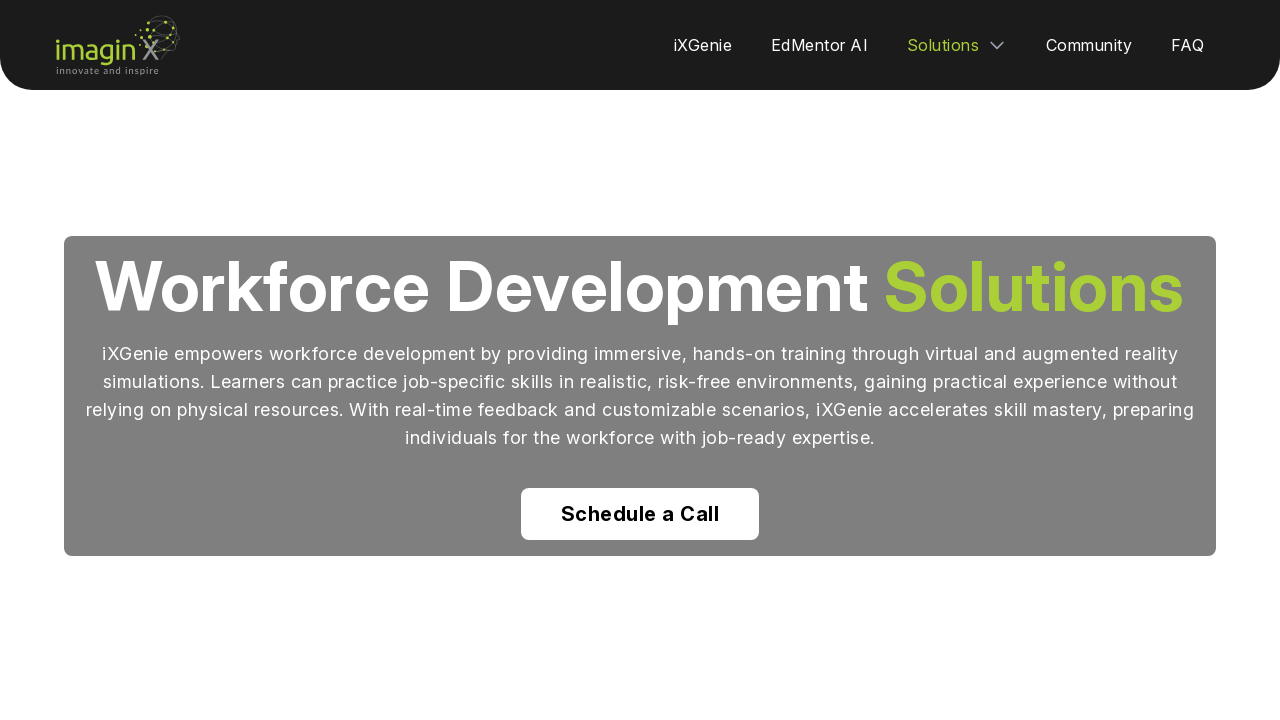

Clicked 'Schedule a Call' button at (640, 514) on (//a[contains(normalize-space(),'Schedule a Call')])[1]
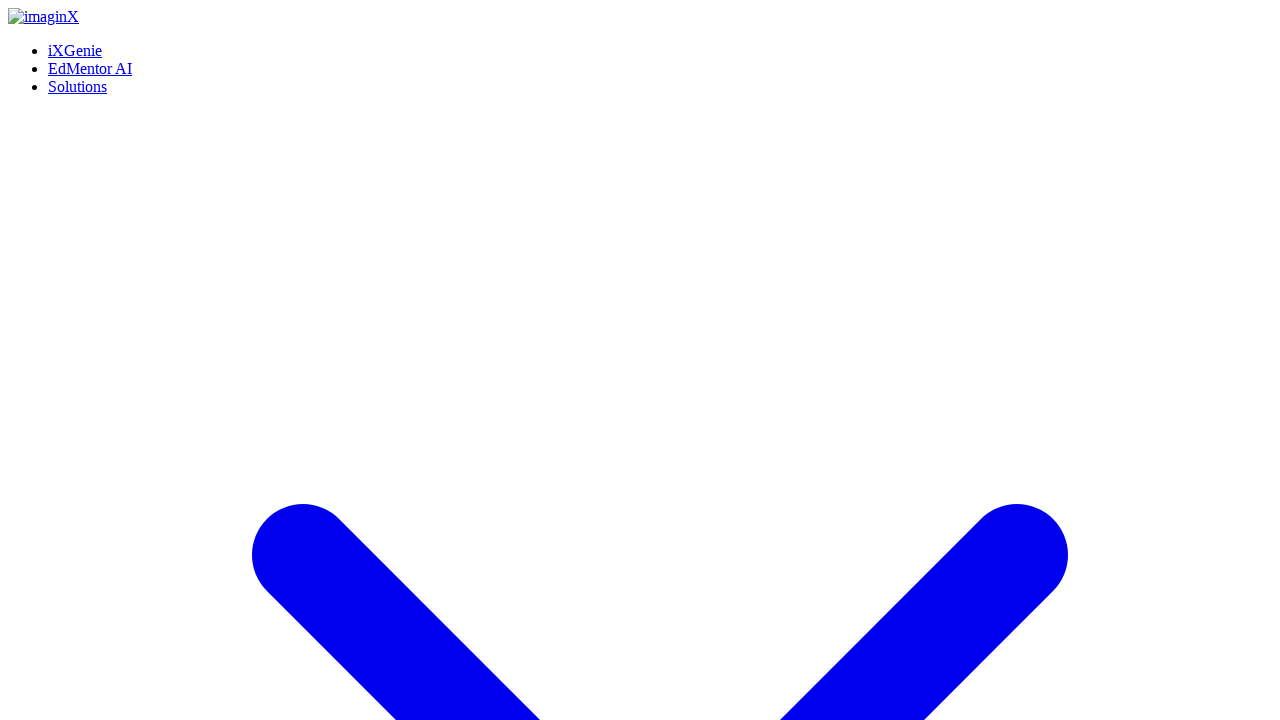

Contact form page loaded
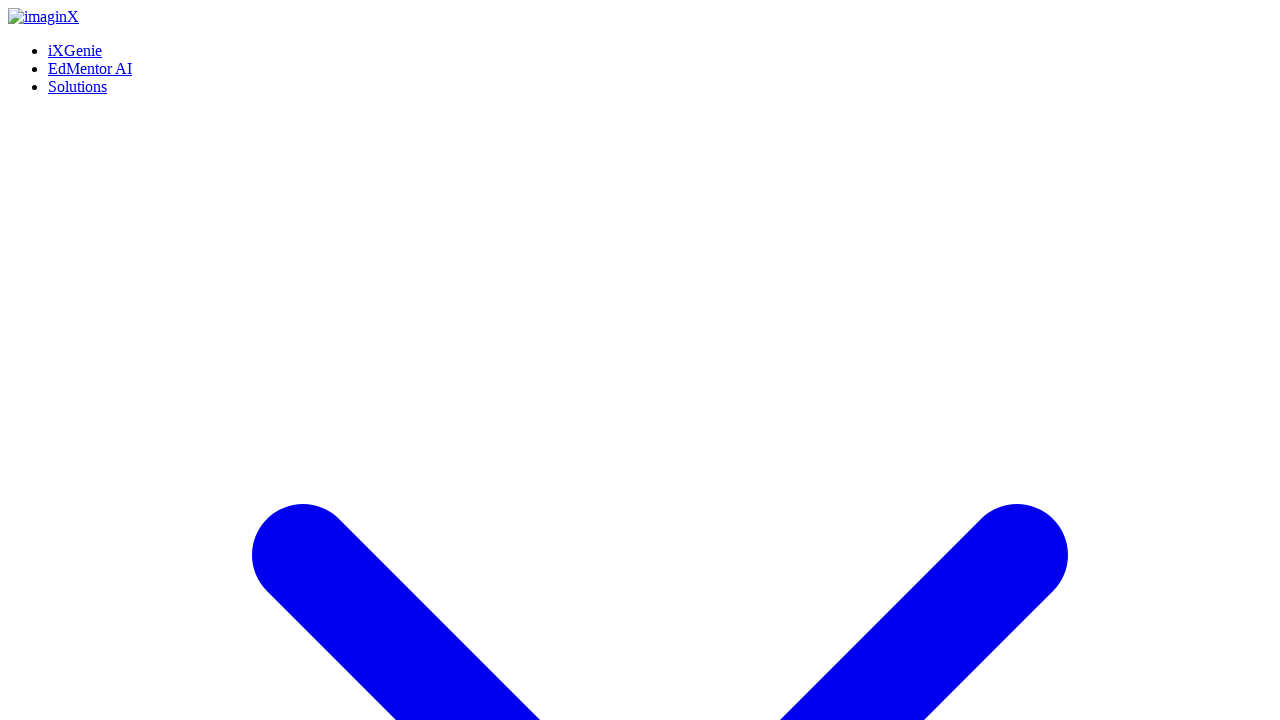

Verified 'Contact Us' page header is present
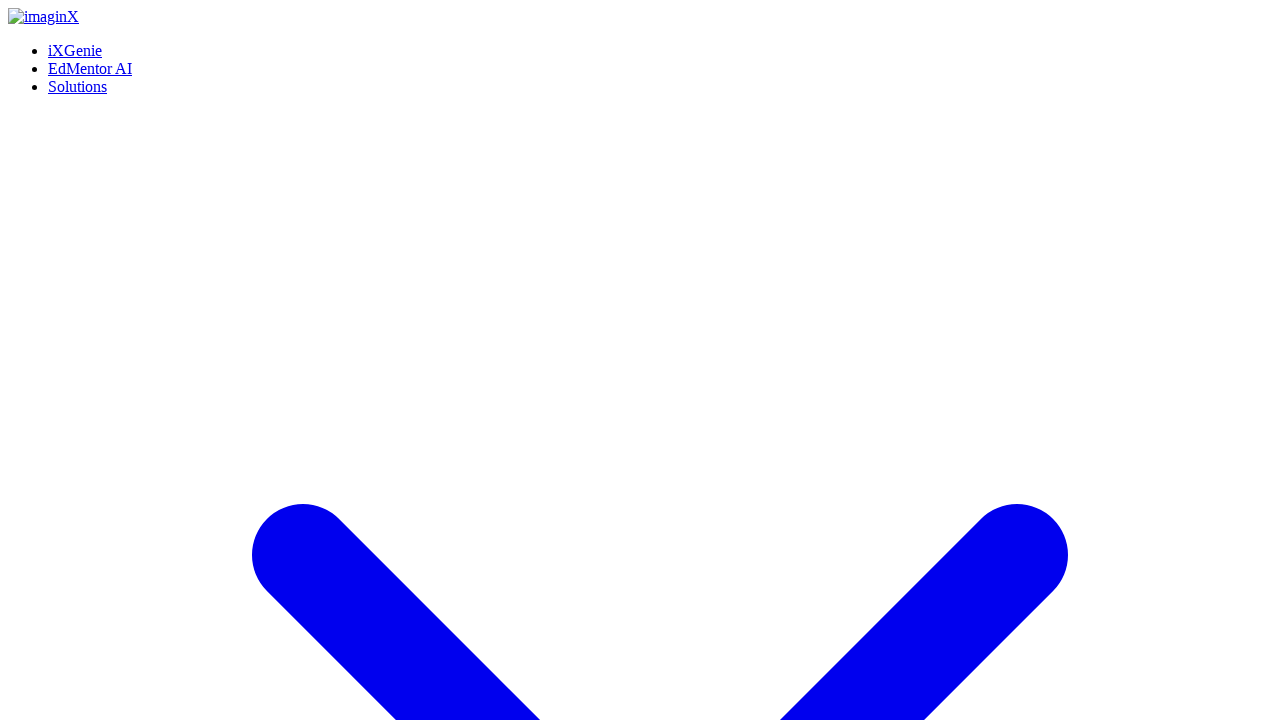

Navigated back to Workforce Development page
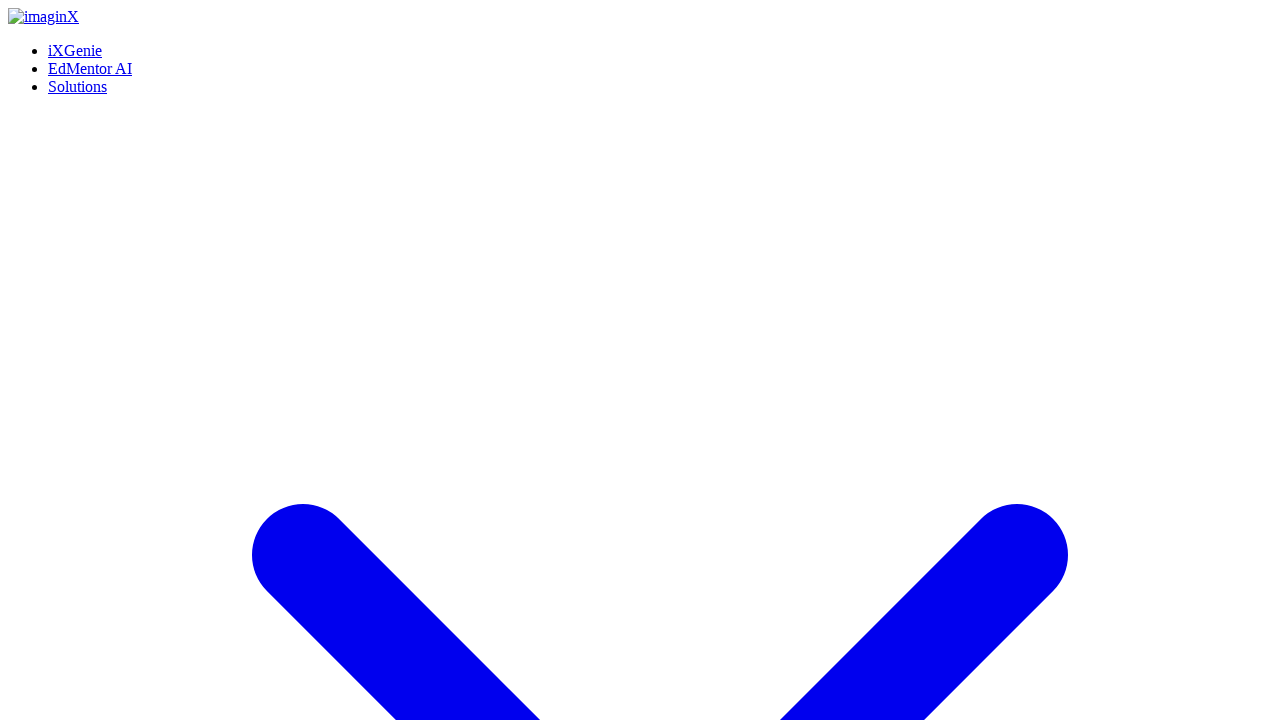

Workforce Development page reloaded
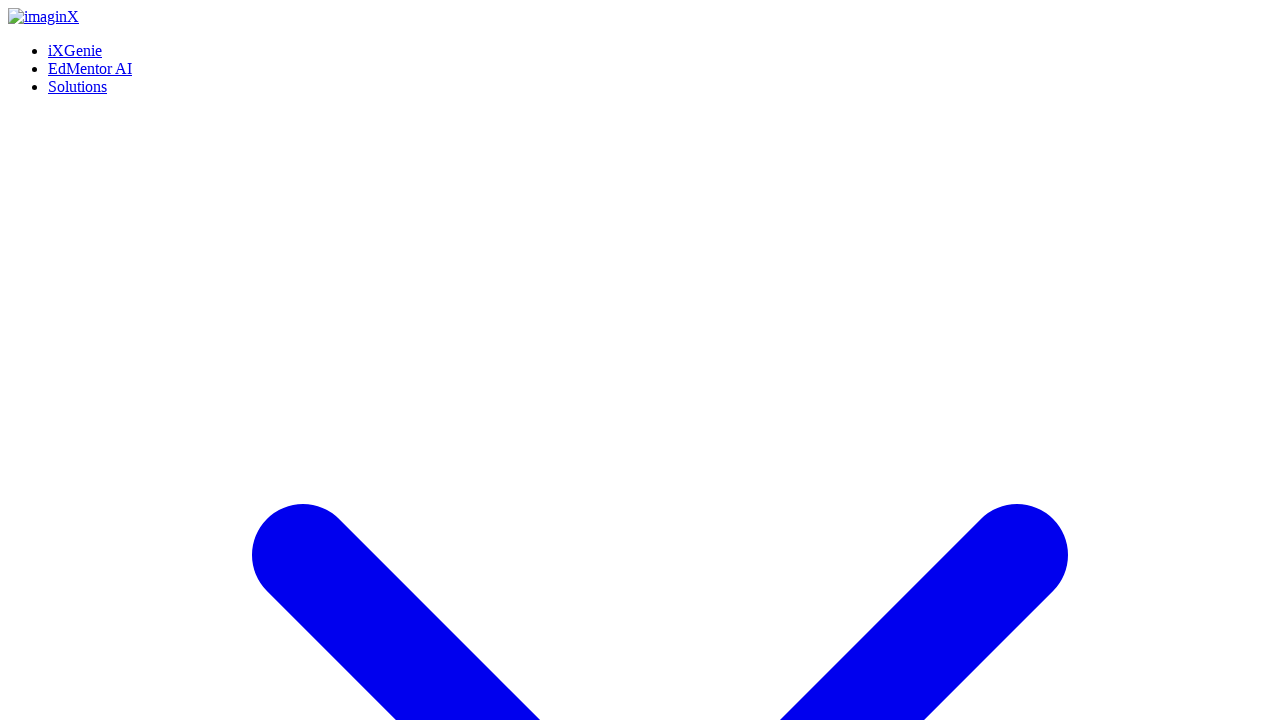

Waited for page stabilization
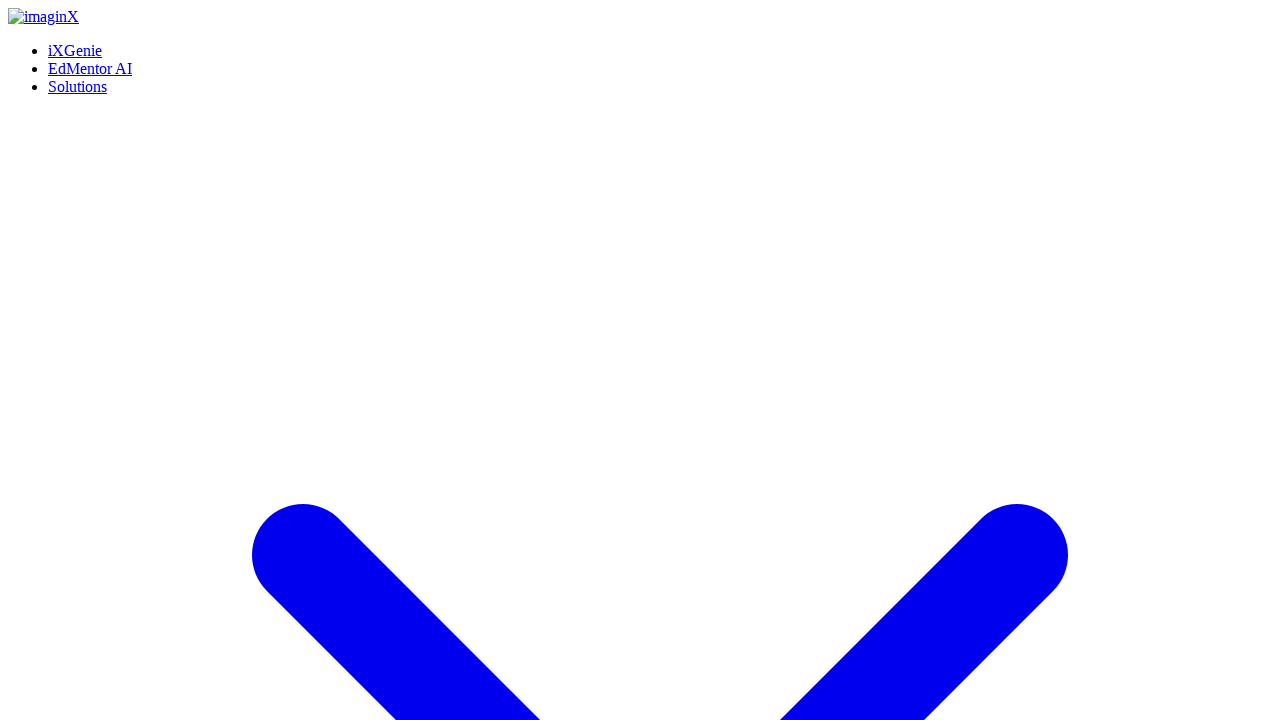

Verified 'Our Proven' section header is present
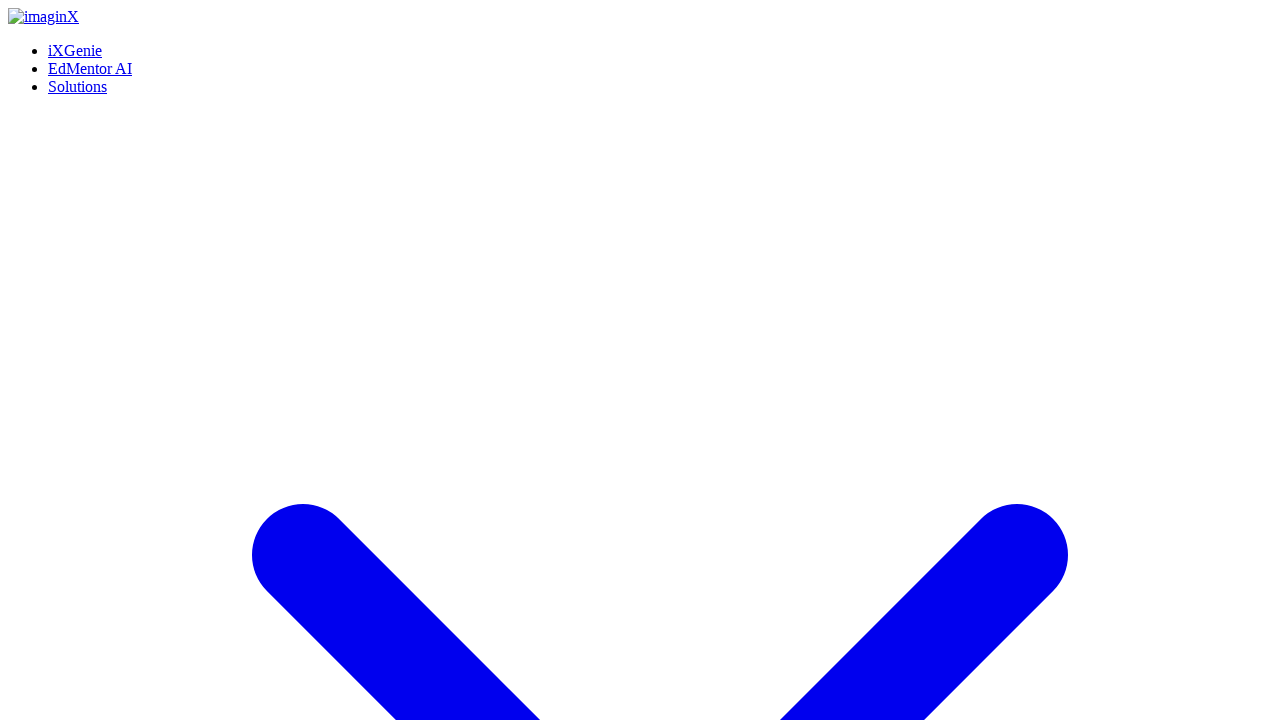

Verified HVAC use case header is present
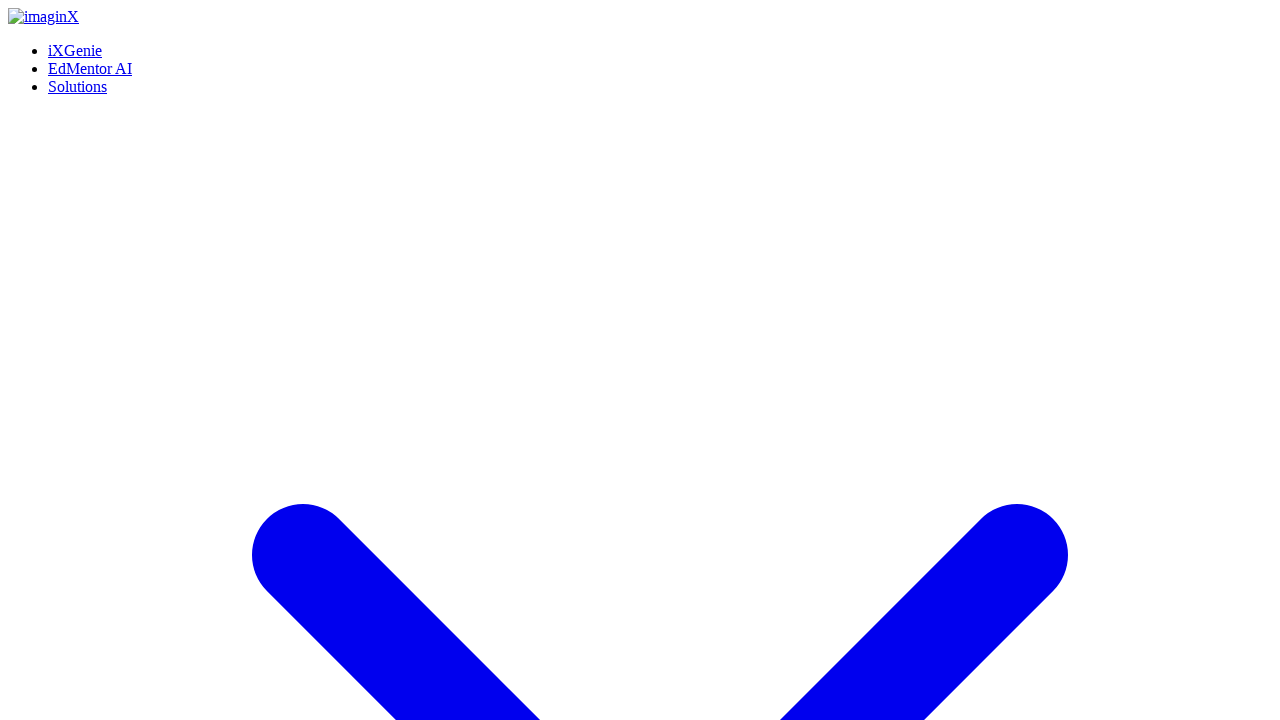

Verified Electrical use case header is present
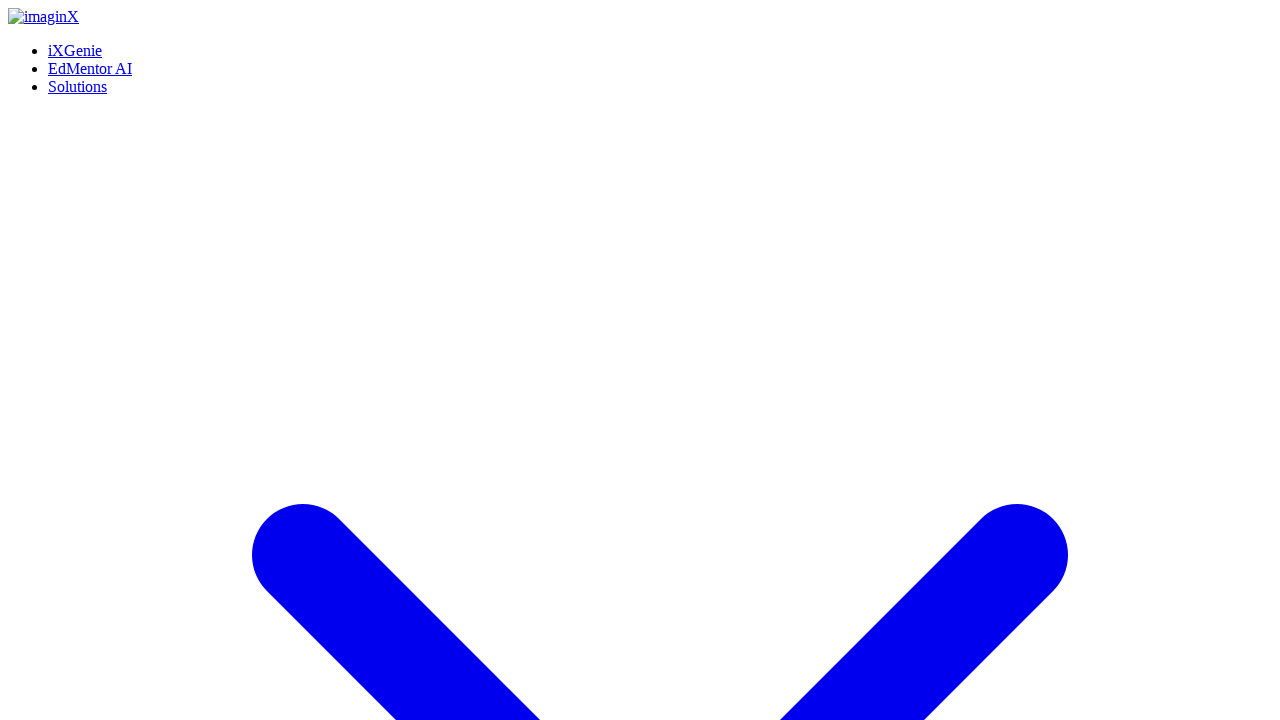

Verified Plumbing use case header is present
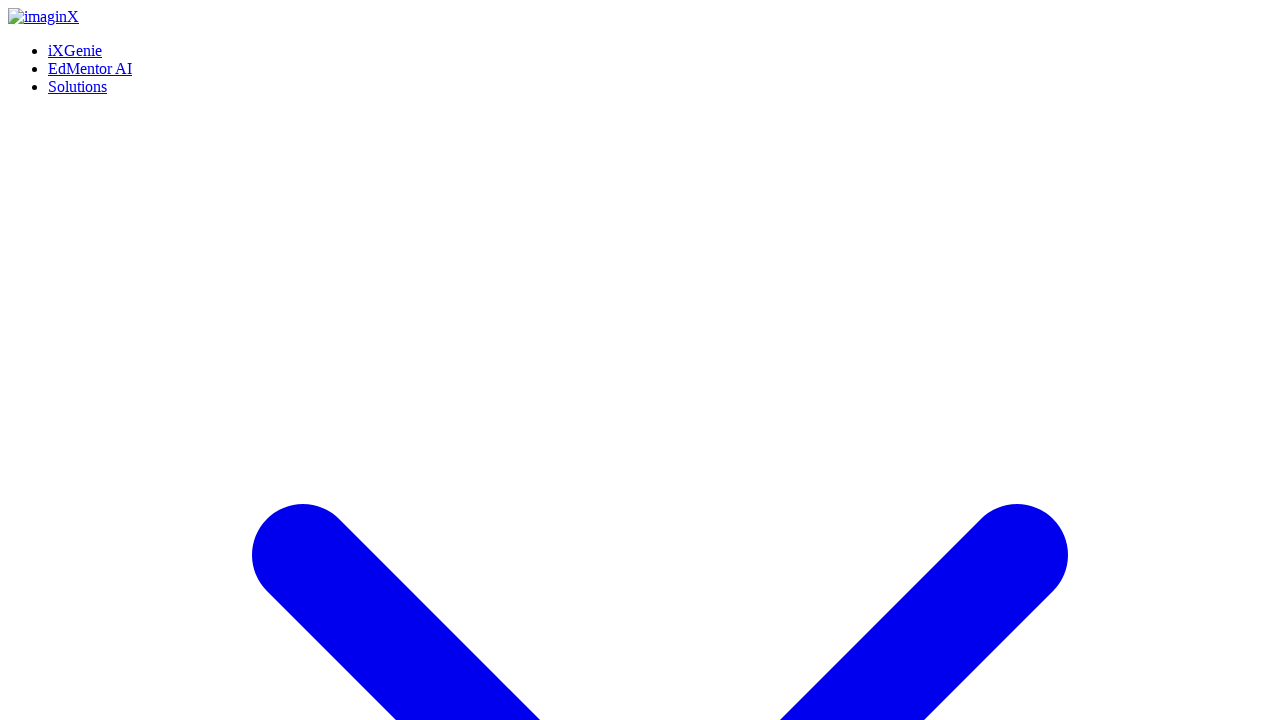

Verified 'Our Recent Posts' section header is present
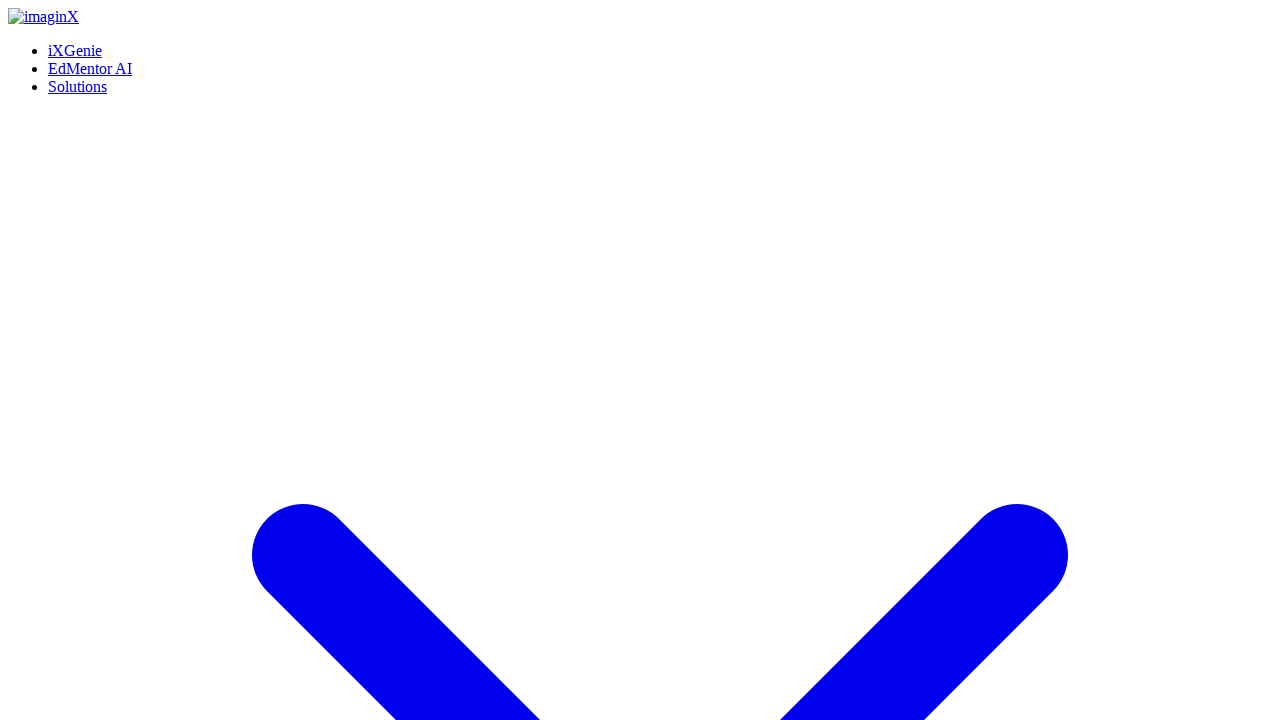

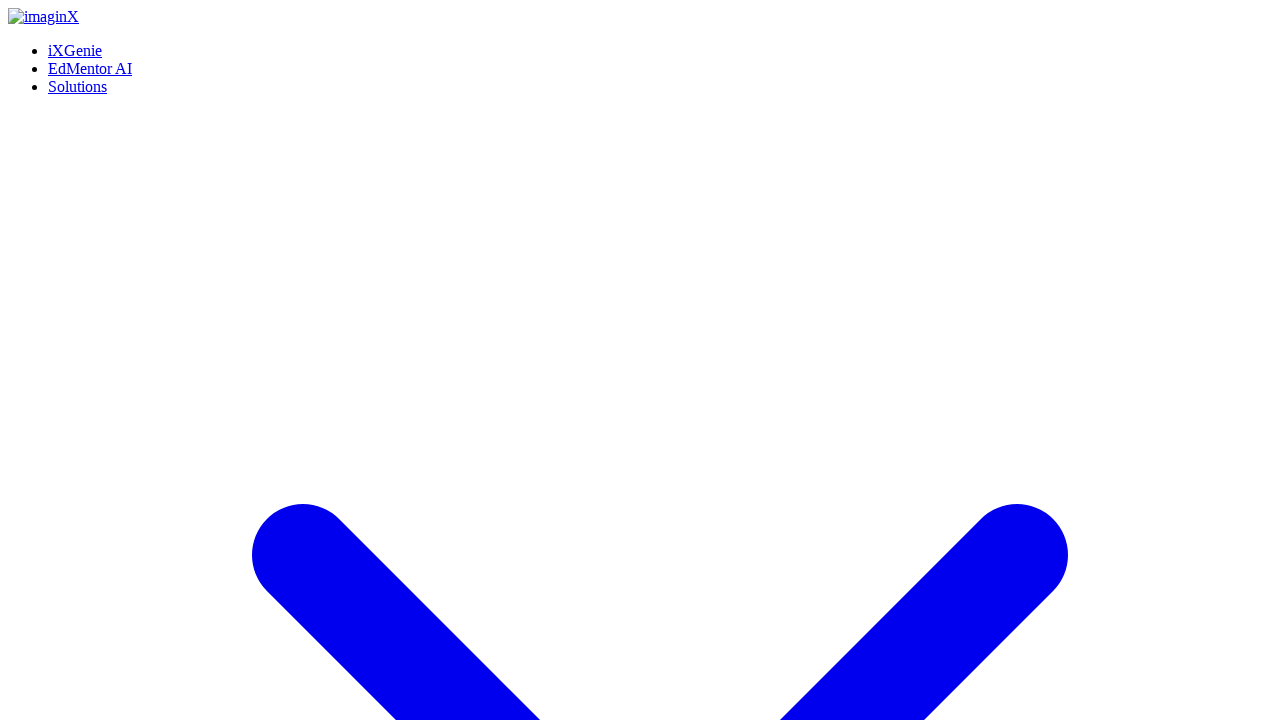